Tests dynamic loading functionality by clicking a Start button and waiting for loading indicator to disappear before verifying the displayed text

Starting URL: https://automationfc.github.io/dynamic-loading/

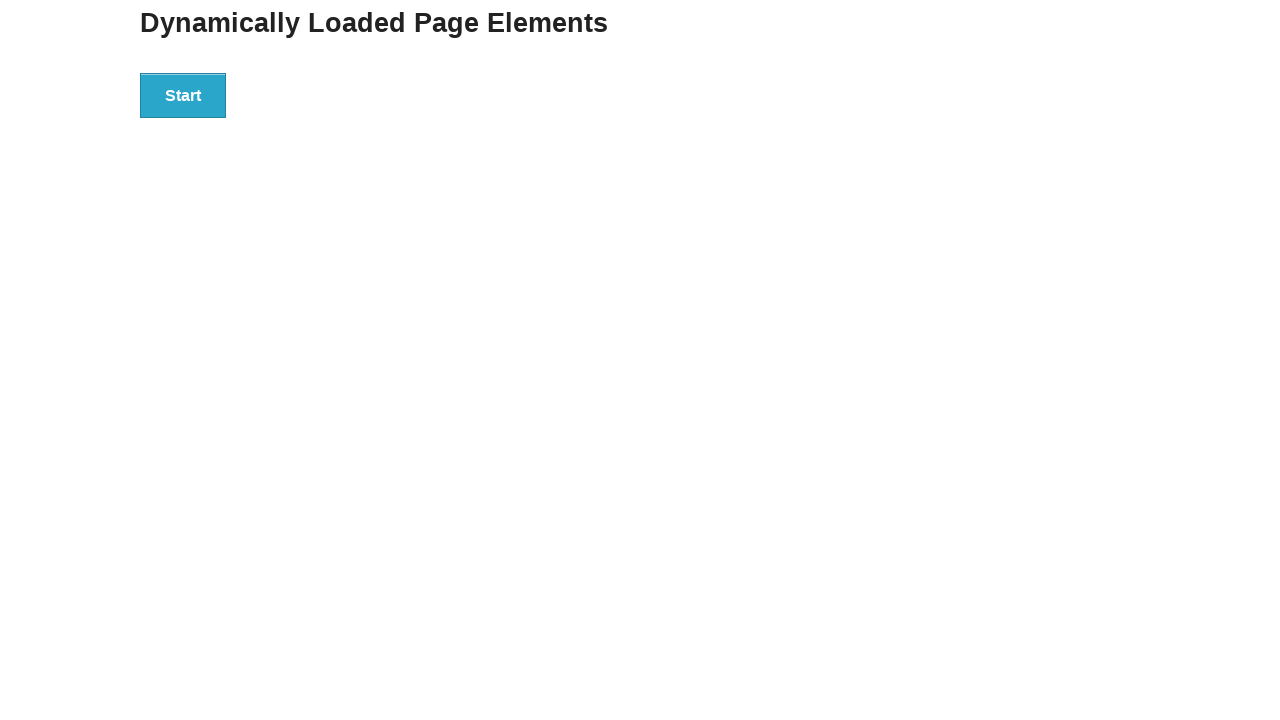

Clicked Start button at (183, 95) on div#start>button
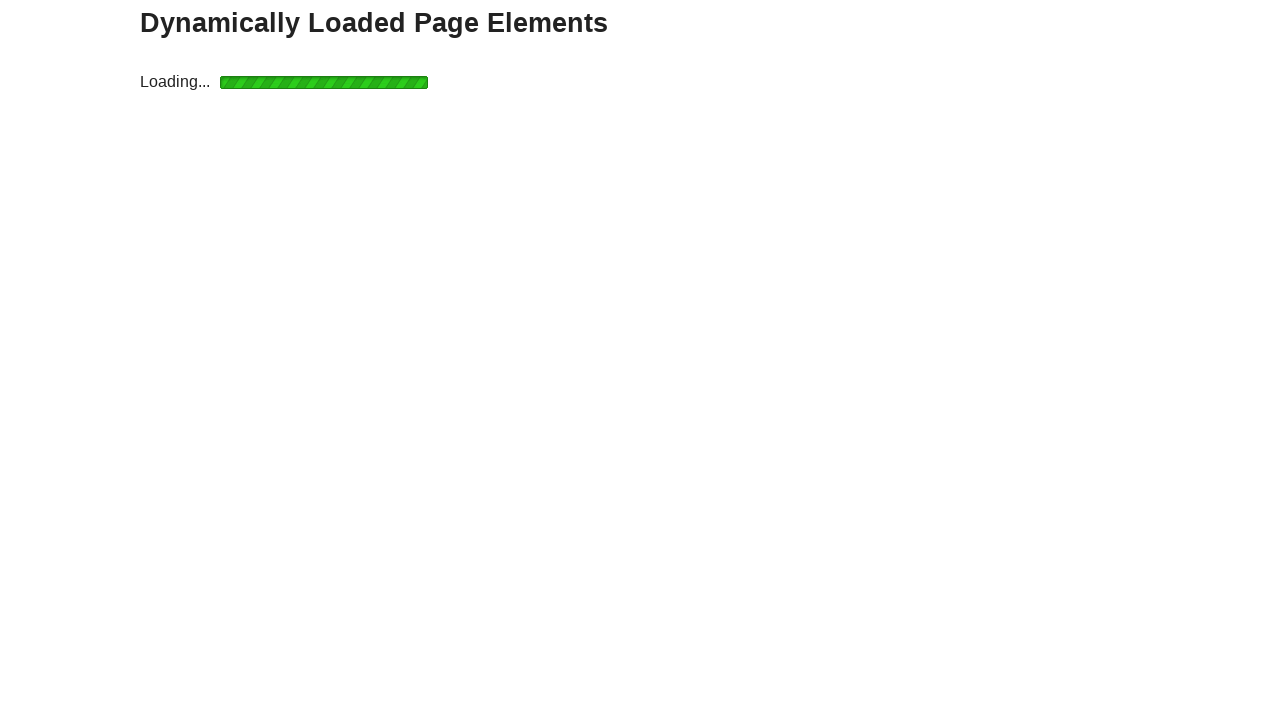

Loading indicator disappeared
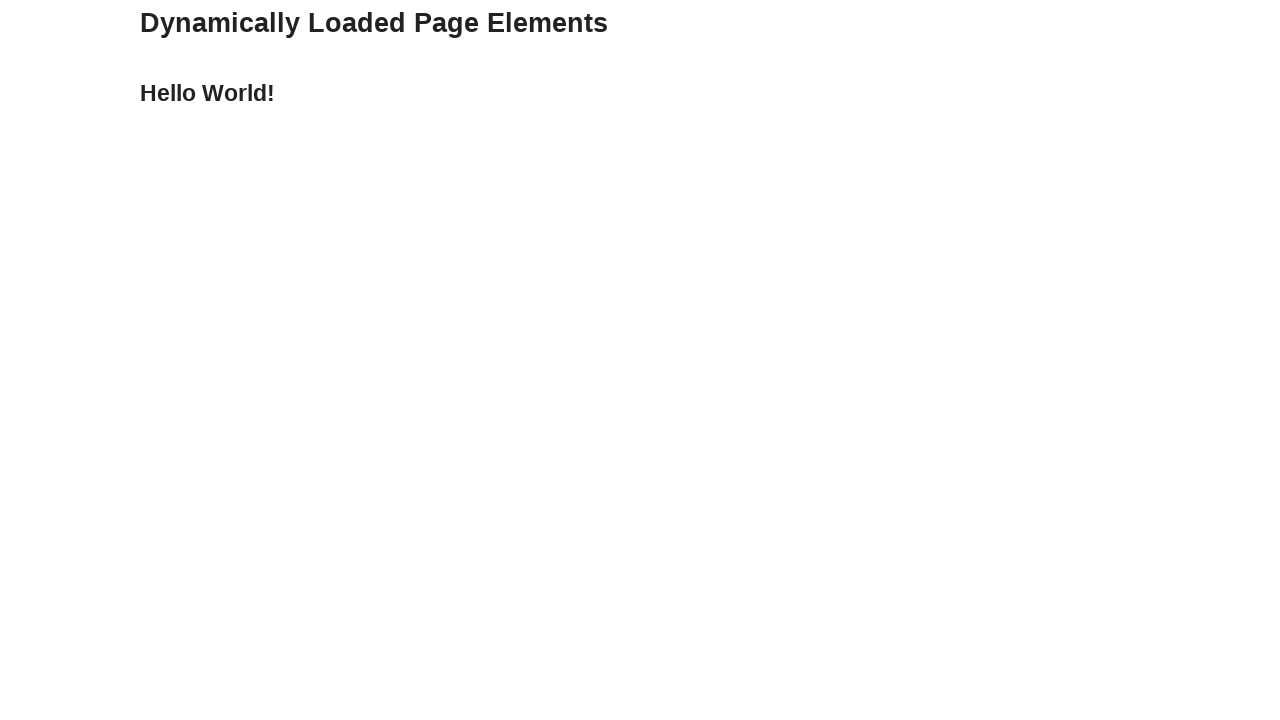

Finish text element appeared
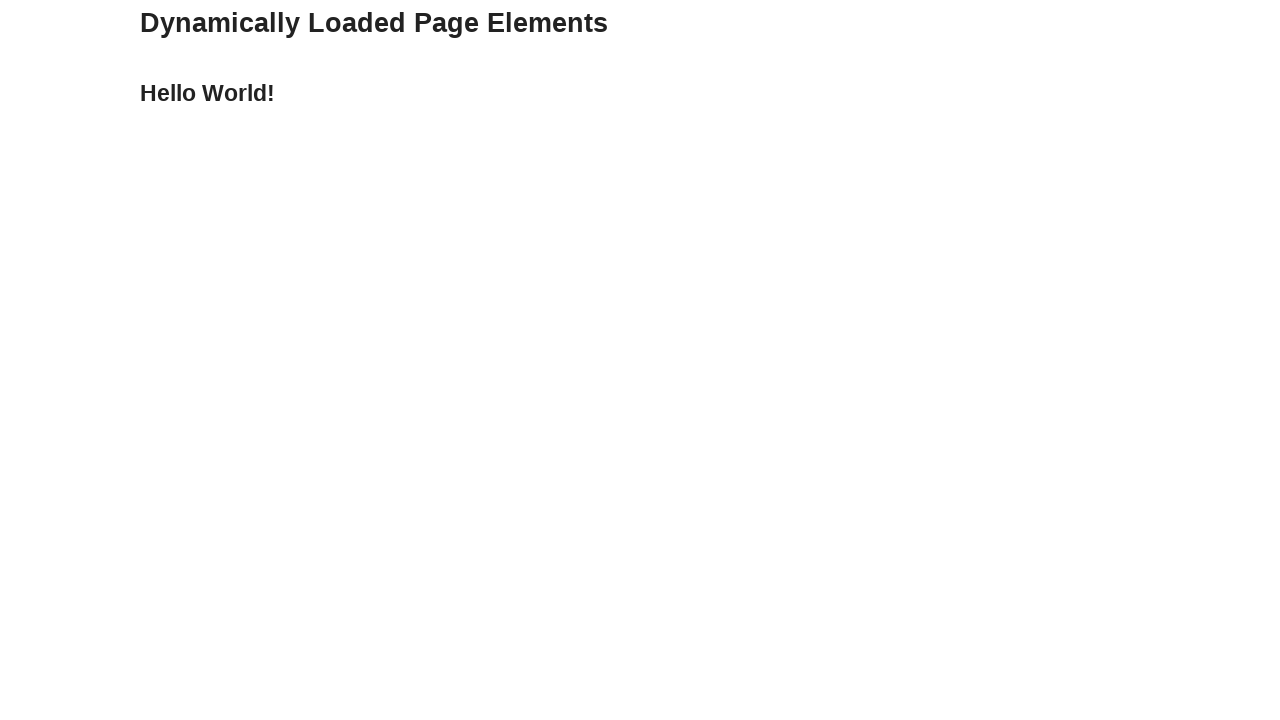

Verified finish text displays 'Hello World!'
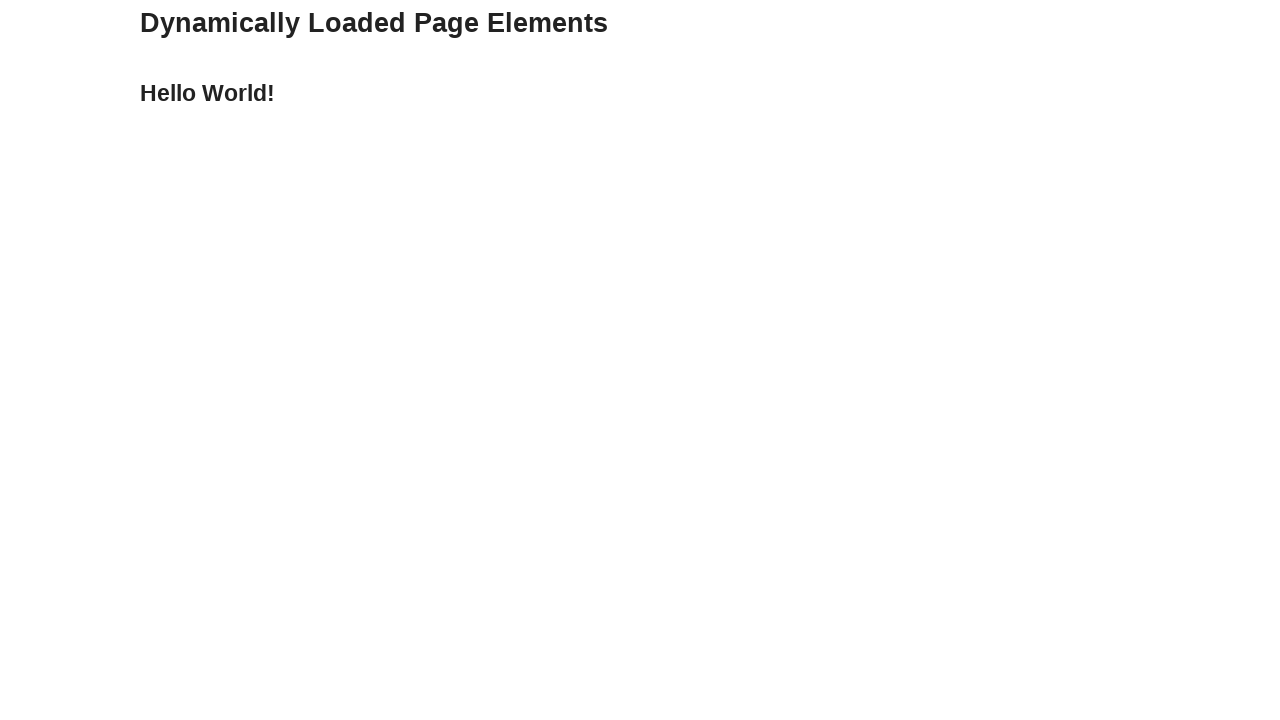

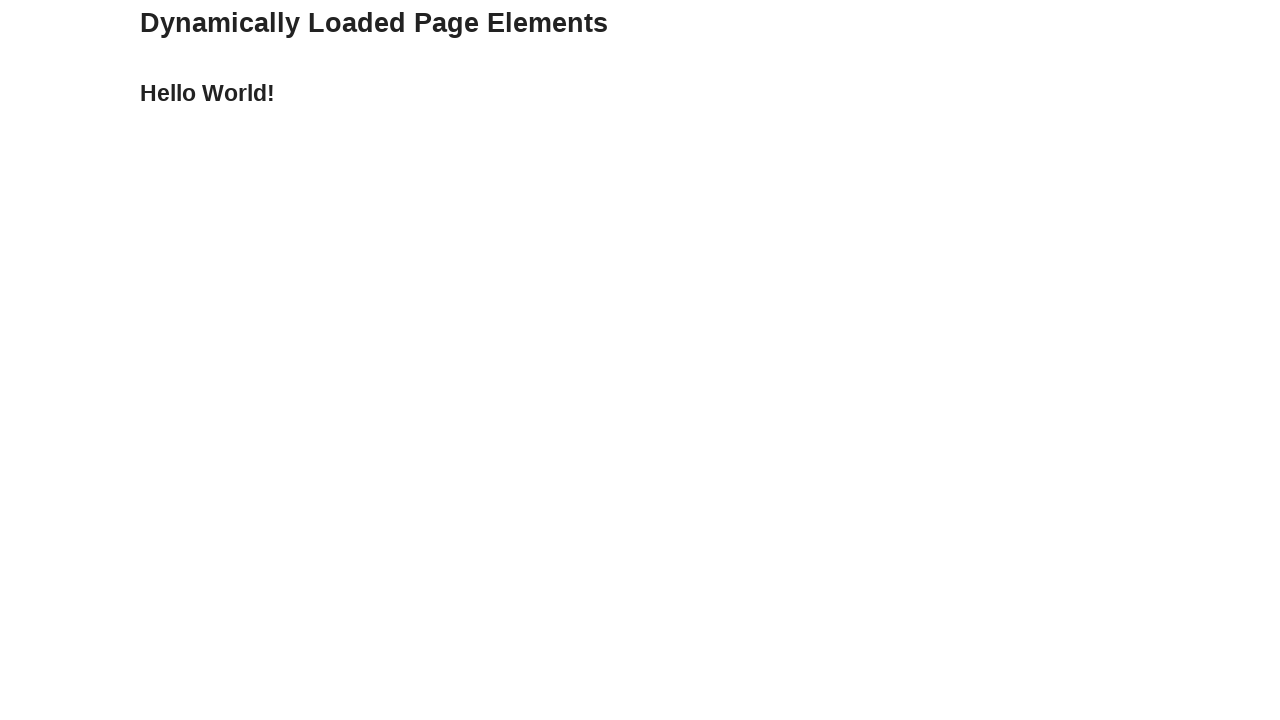